Tests single radio button selection by clicking each radio button option and verifying the displayed message after clicking submit

Starting URL: https://www.lambdatest.com/selenium-playground/radiobutton-demo

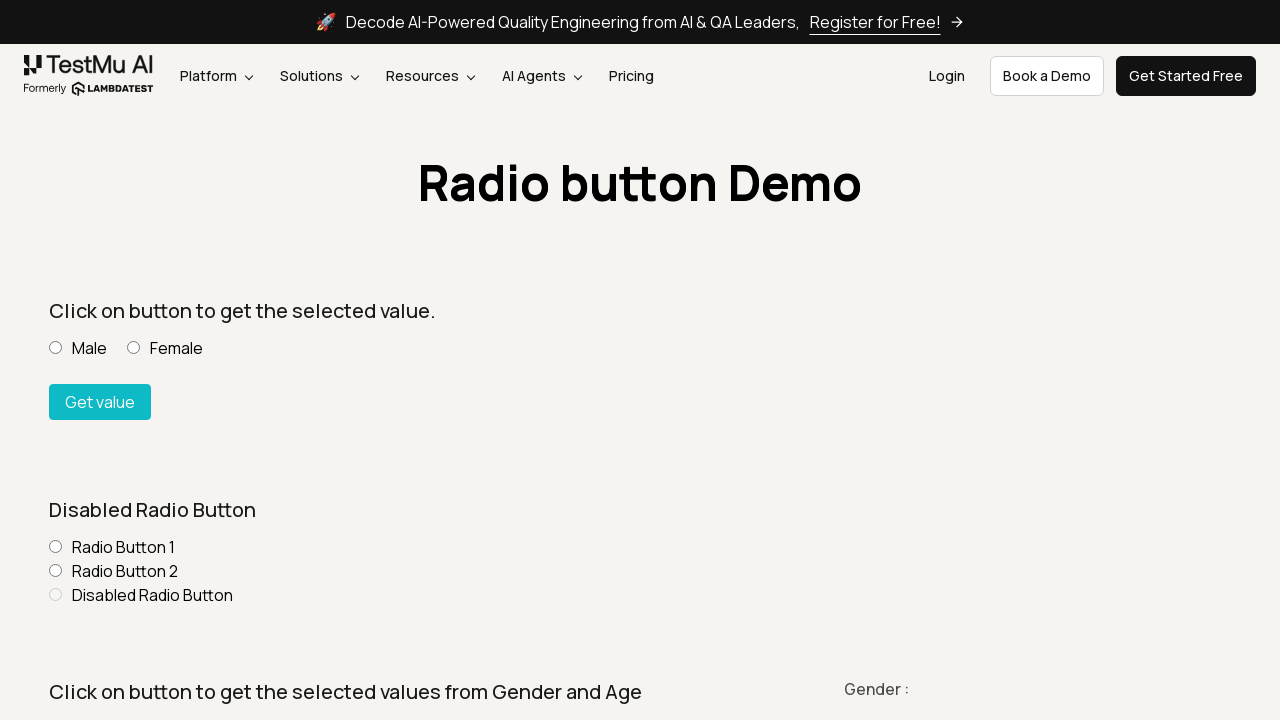

Located all radio buttons in the first group
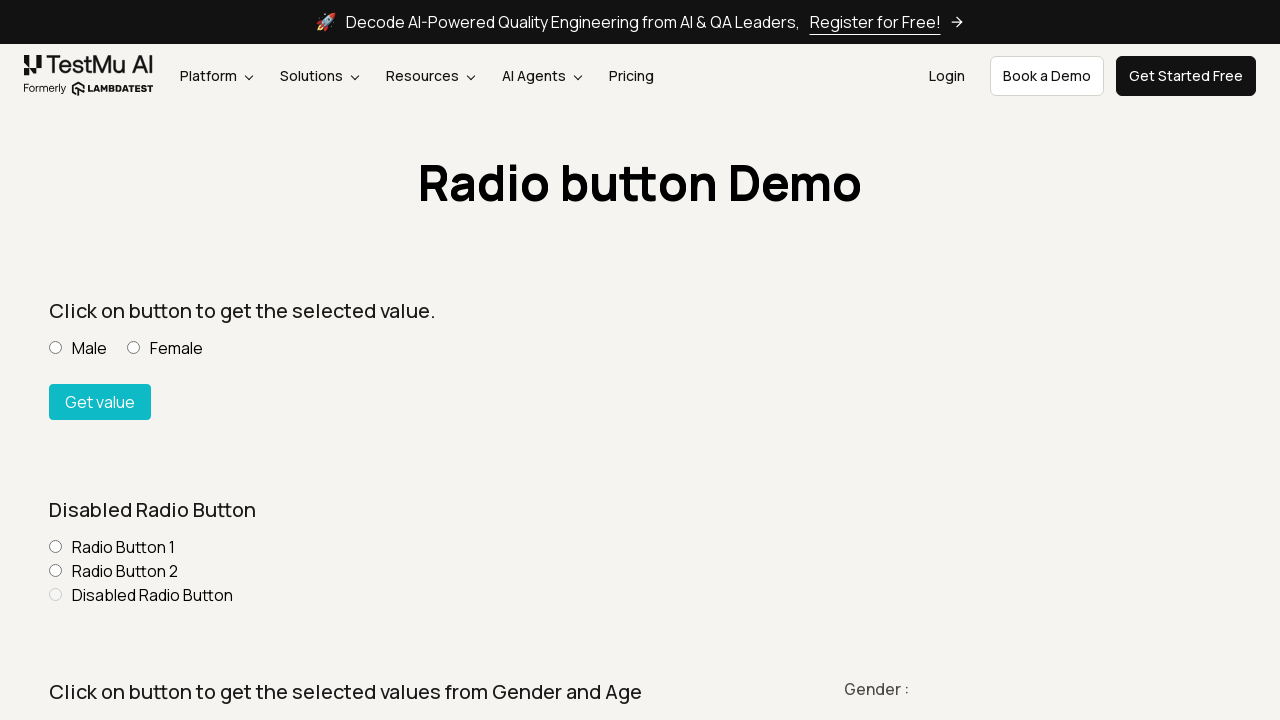

Clicked a radio button option at (56, 348) on input[name='optradio'] >> nth=0
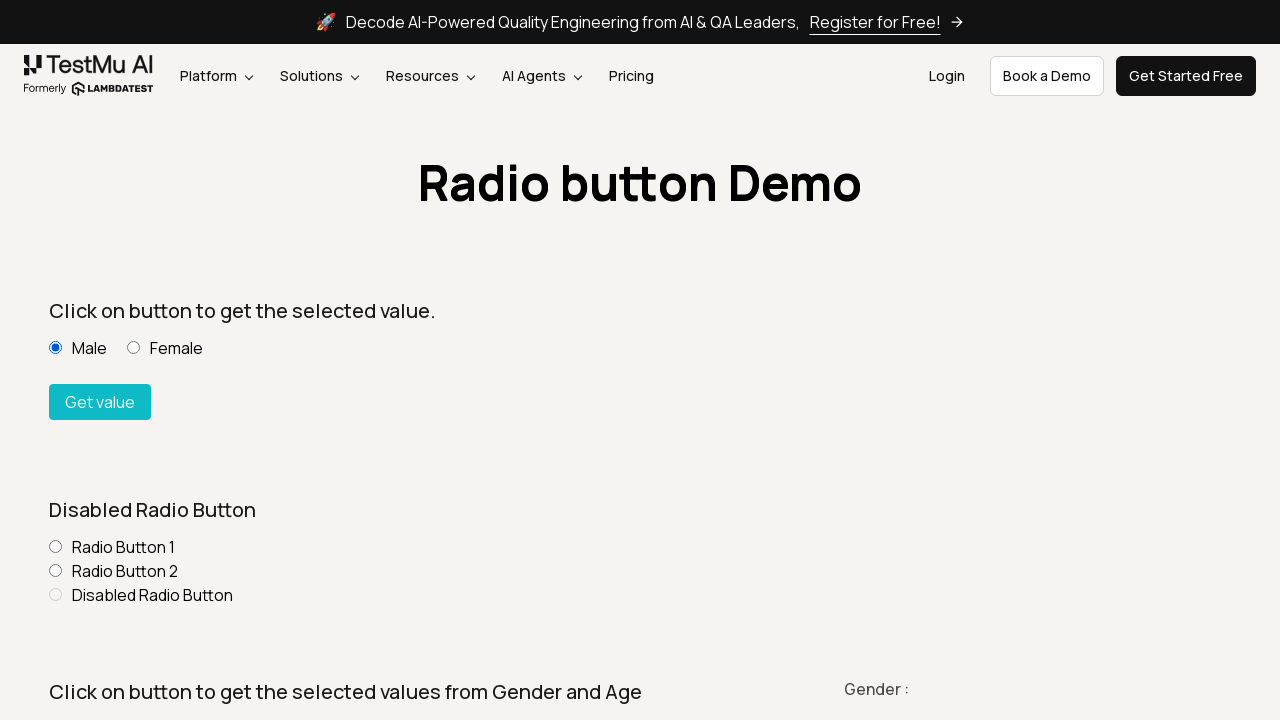

Retrieved radio button value attribute: 'Male'
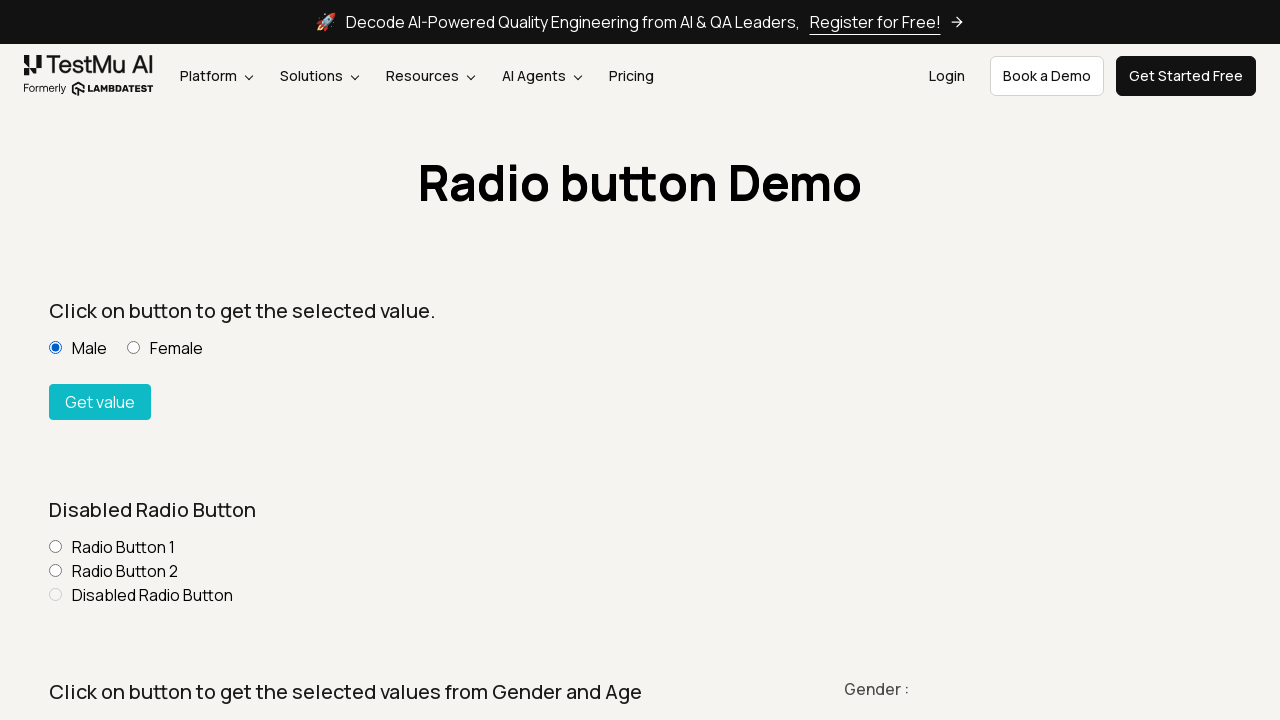

Clicked submit button to confirm radio selection at (100, 402) on #buttoncheck
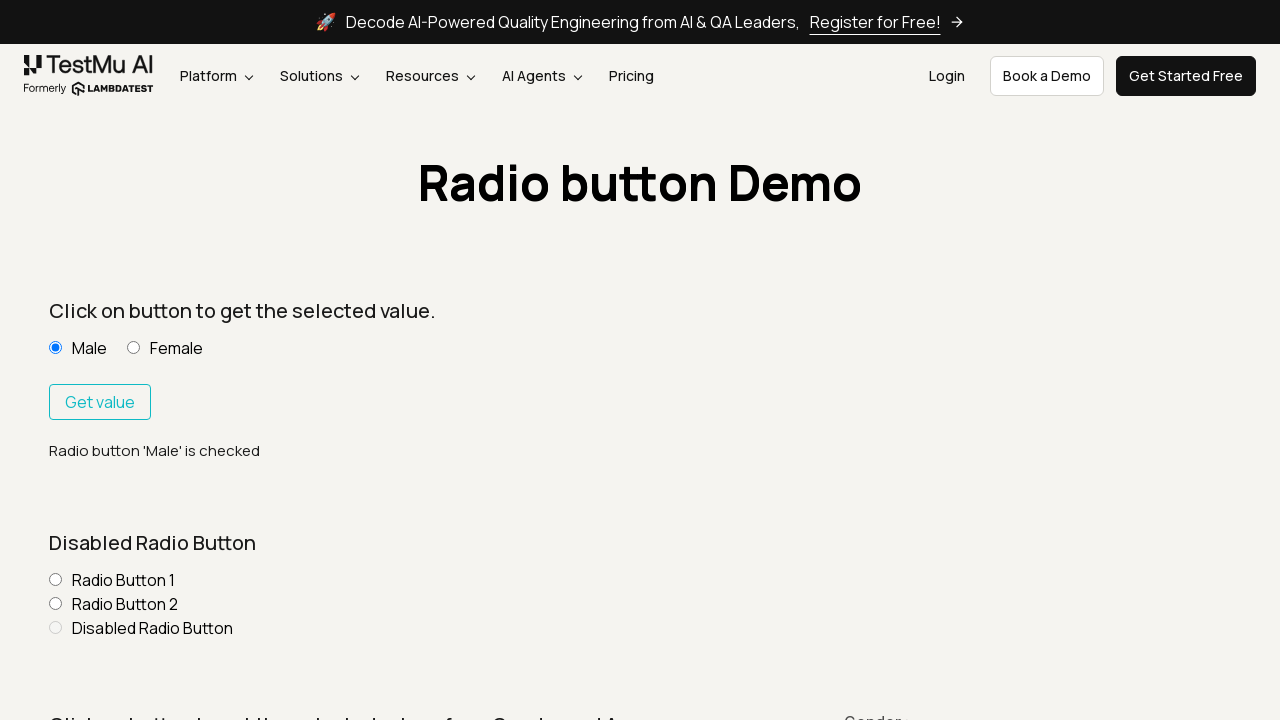

Retrieved confirmation message text: 'Radio button 'Male' is checked'
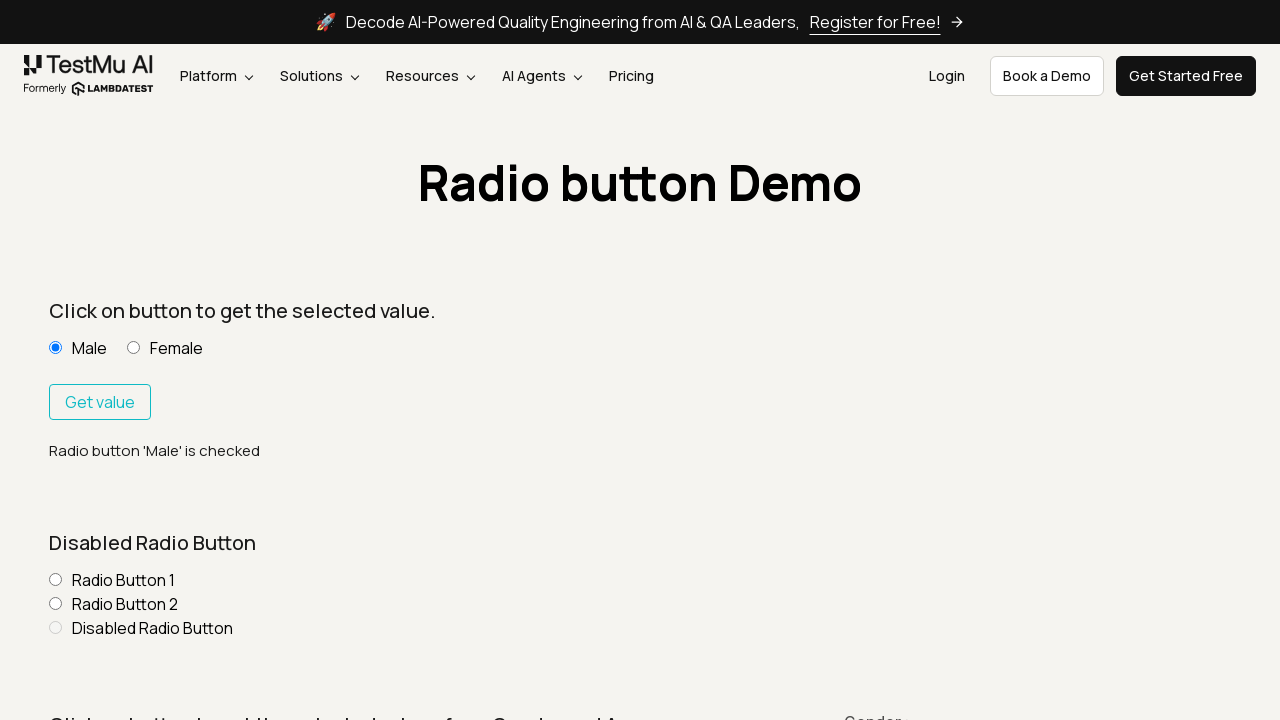

Verified that selected value 'Male' is present in confirmation message
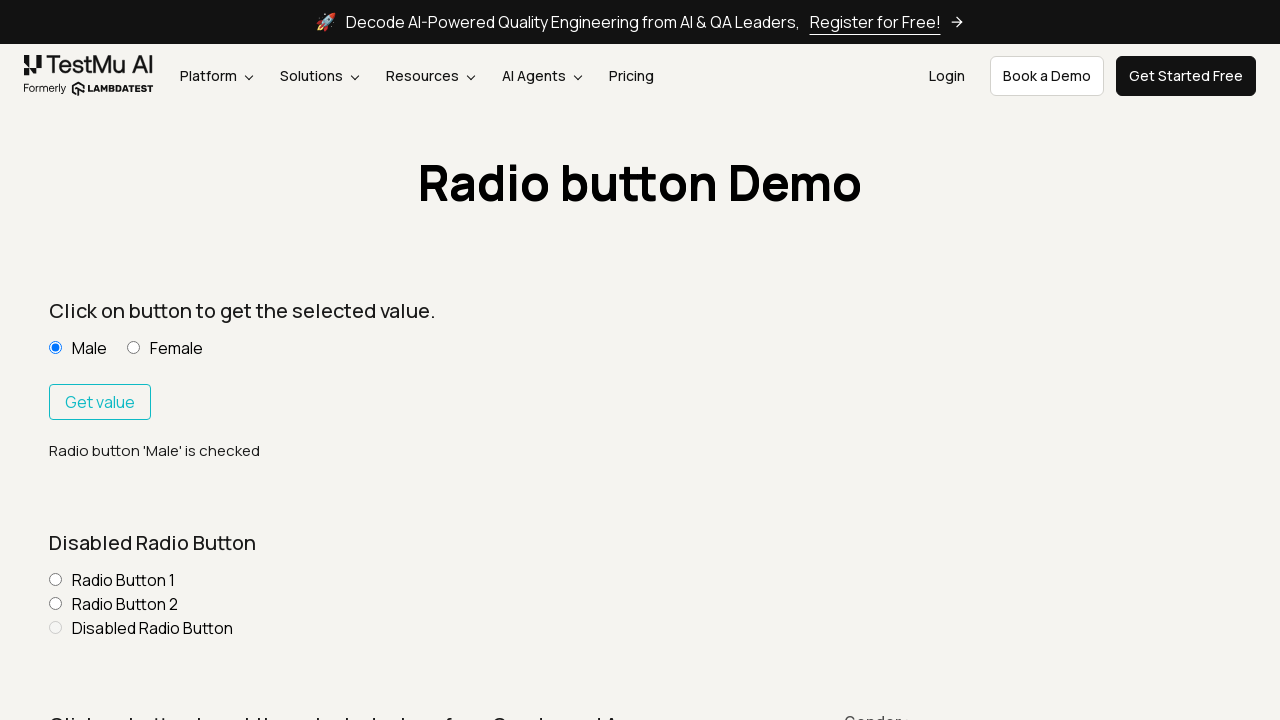

Clicked a radio button option at (134, 348) on input[name='optradio'] >> nth=1
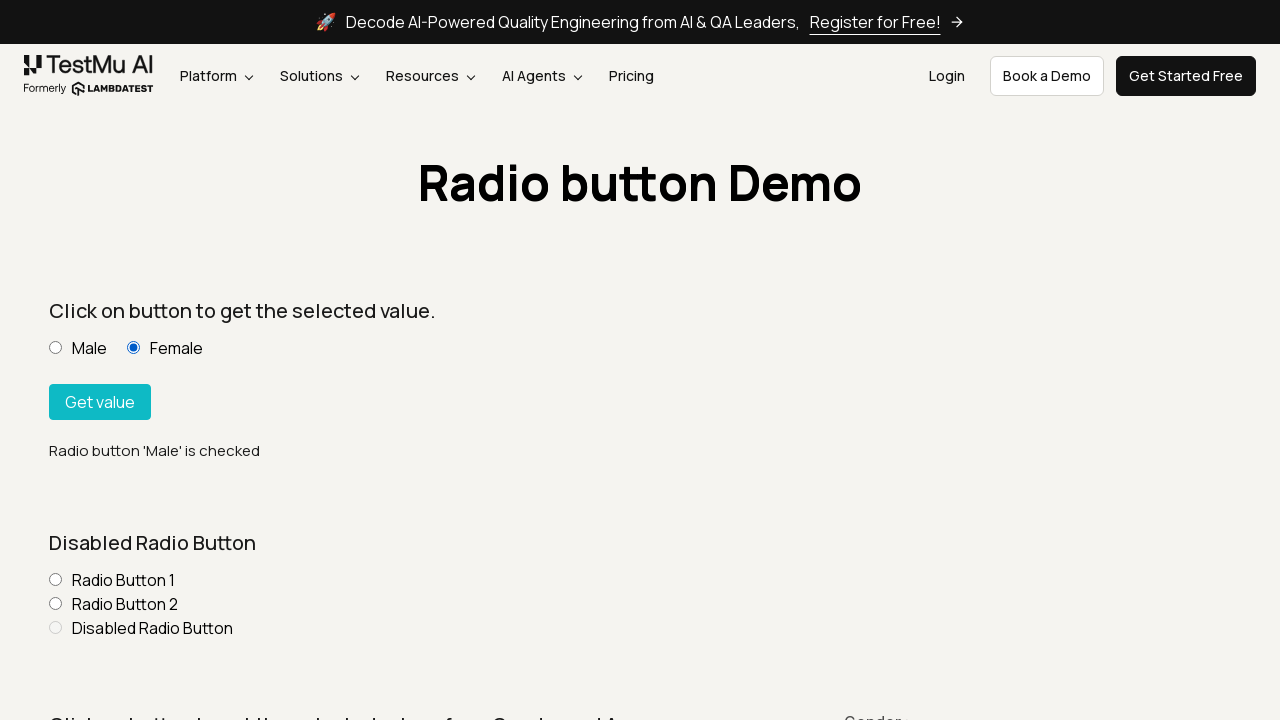

Retrieved radio button value attribute: 'Female'
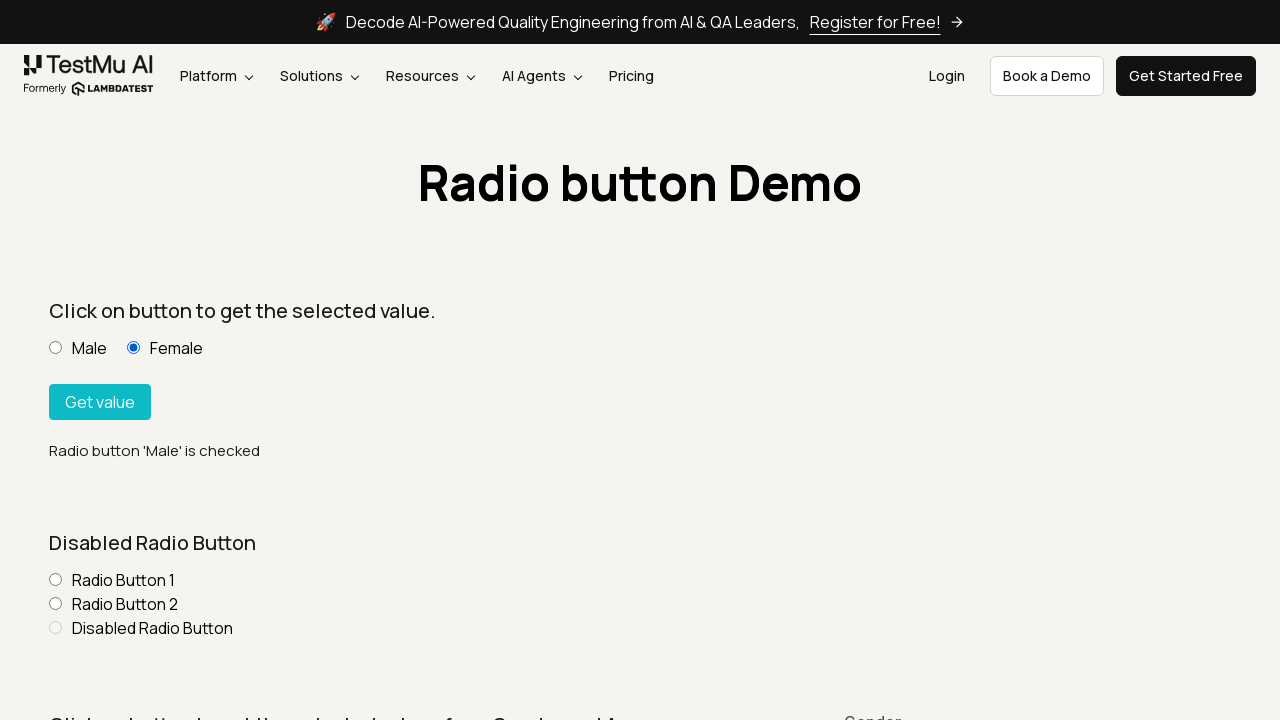

Clicked submit button to confirm radio selection at (100, 402) on #buttoncheck
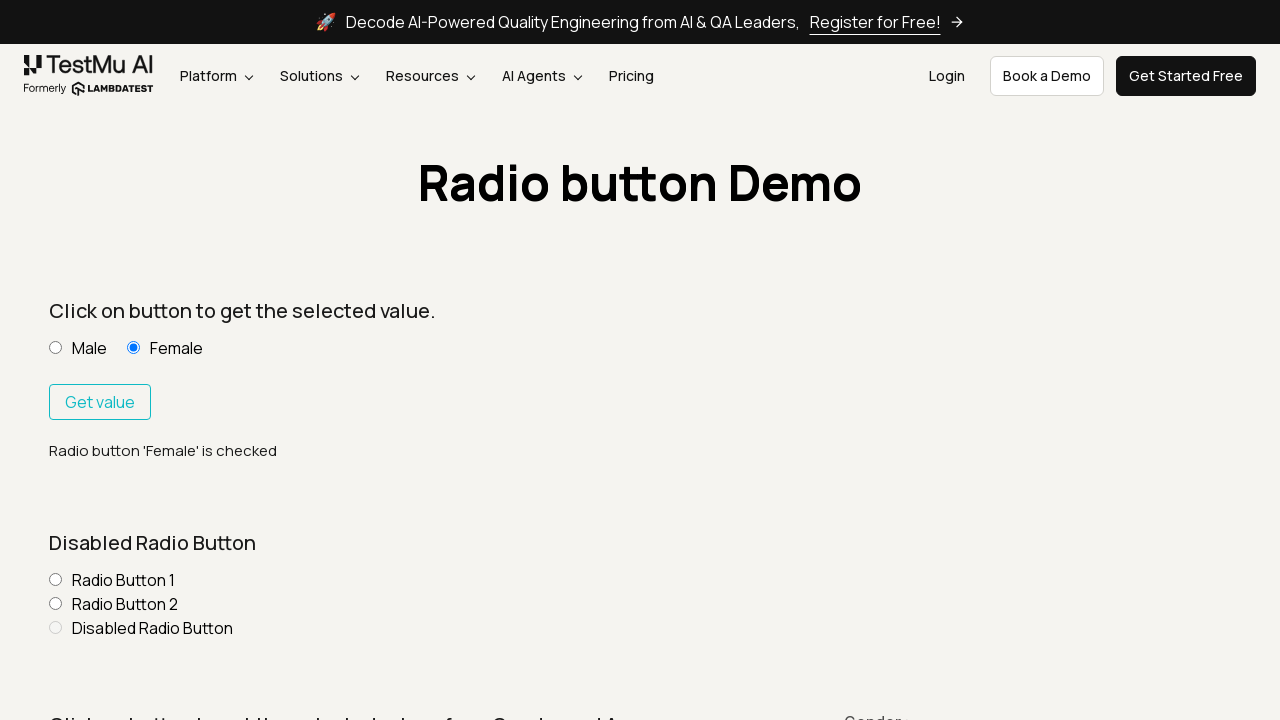

Retrieved confirmation message text: 'Radio button 'Female' is checked'
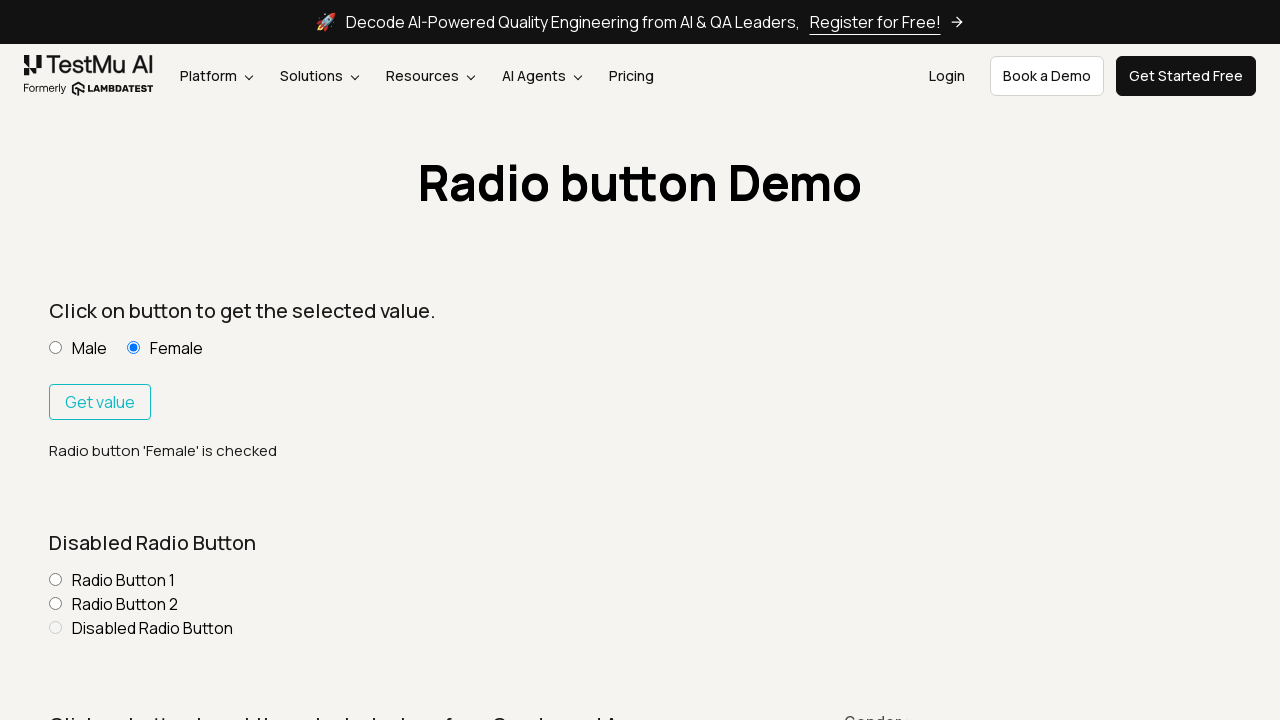

Verified that selected value 'Female' is present in confirmation message
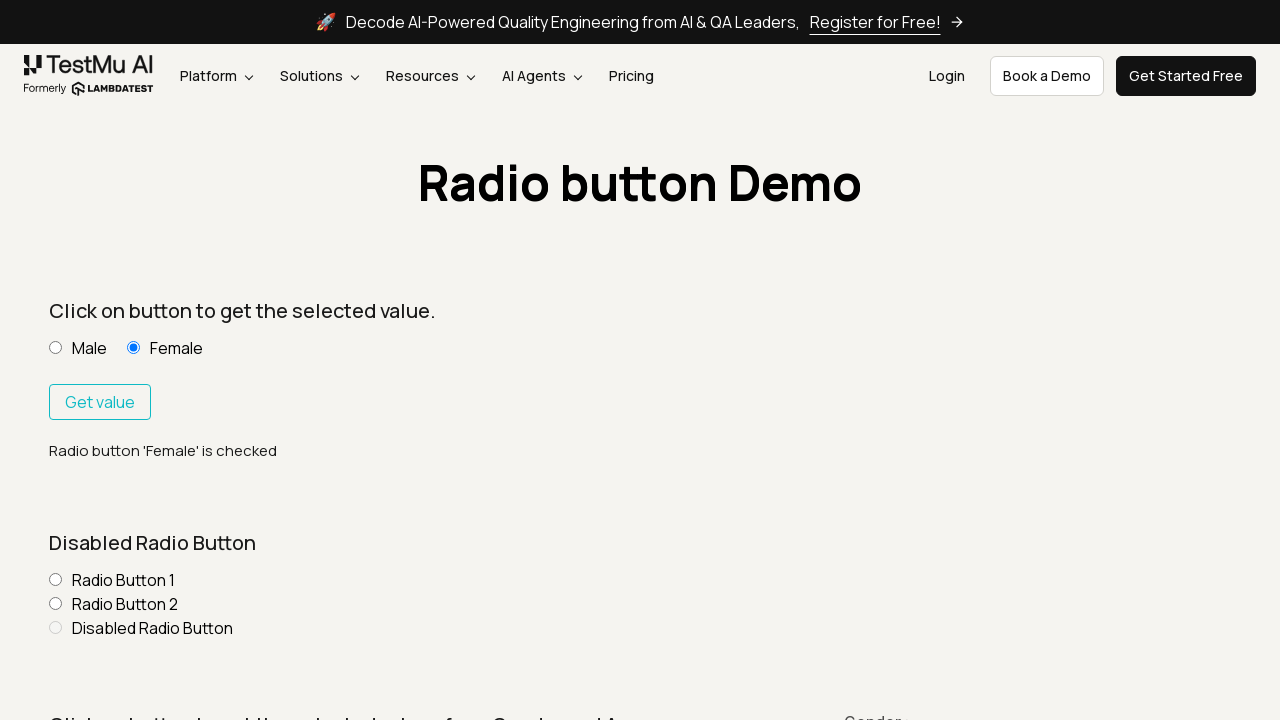

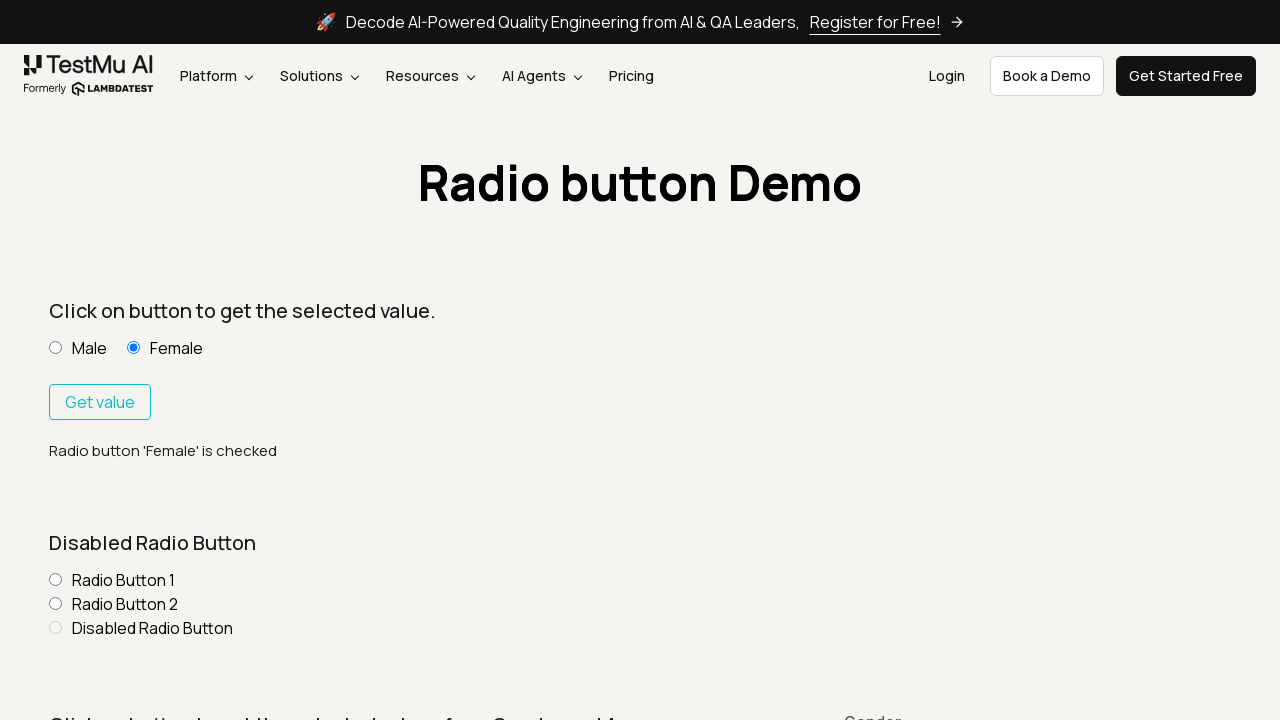